Tests the Add/Remove Elements page by adding an element and then removing it, verifying the Delete button disappears

Starting URL: https://the-internet.herokuapp.com/

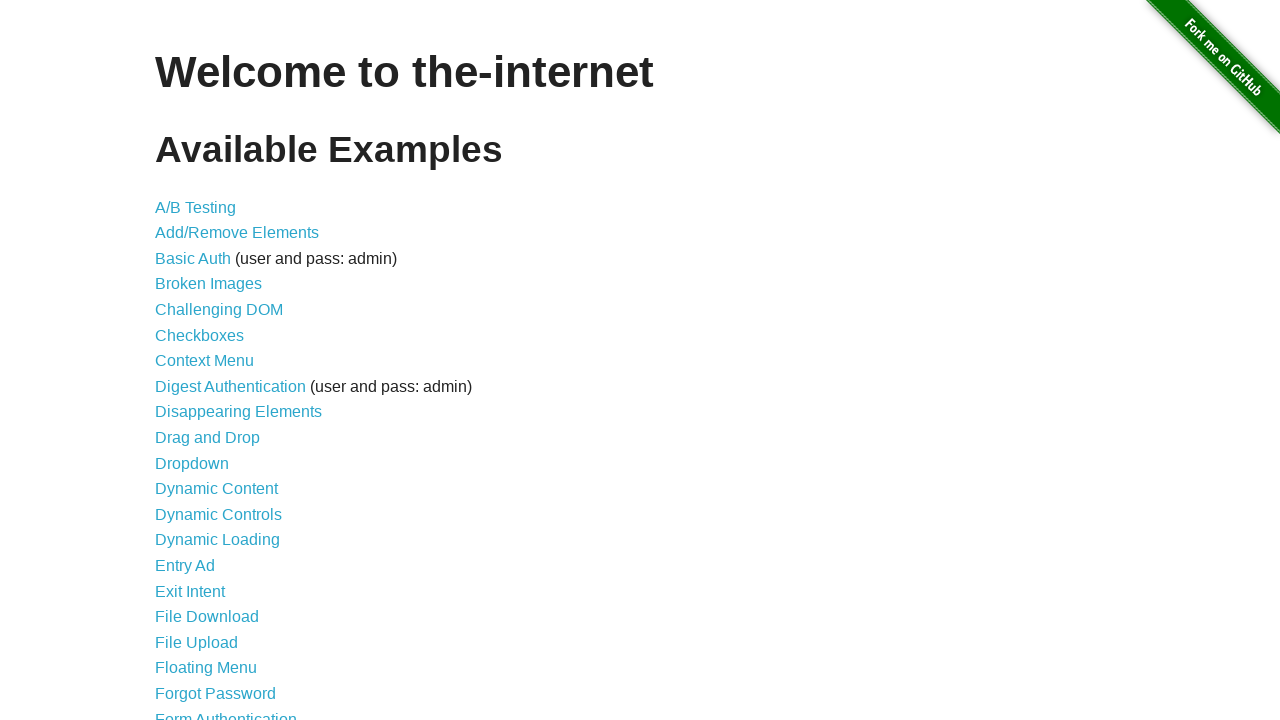

Clicked on Add/Remove Elements link at (237, 233) on internal:role=link[name="Add/Remove Elements"i]
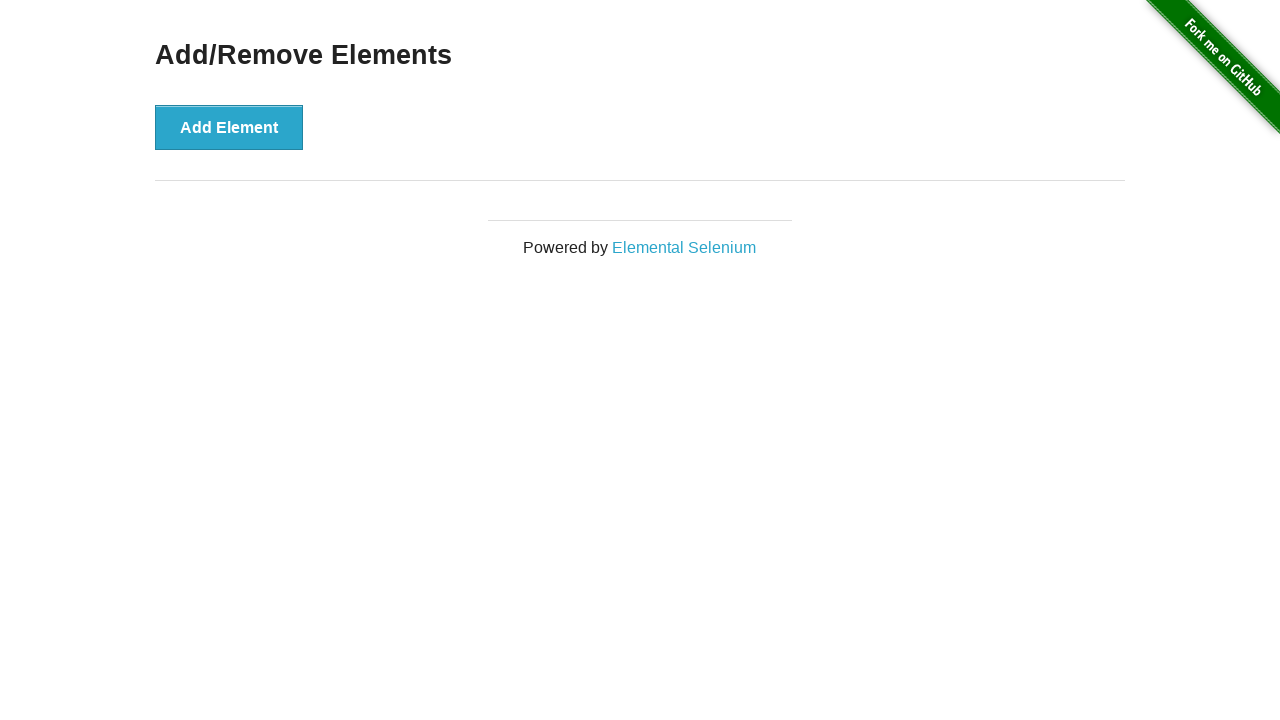

Clicked Add Element button at (229, 127) on internal:role=button[name="Add Element"i]
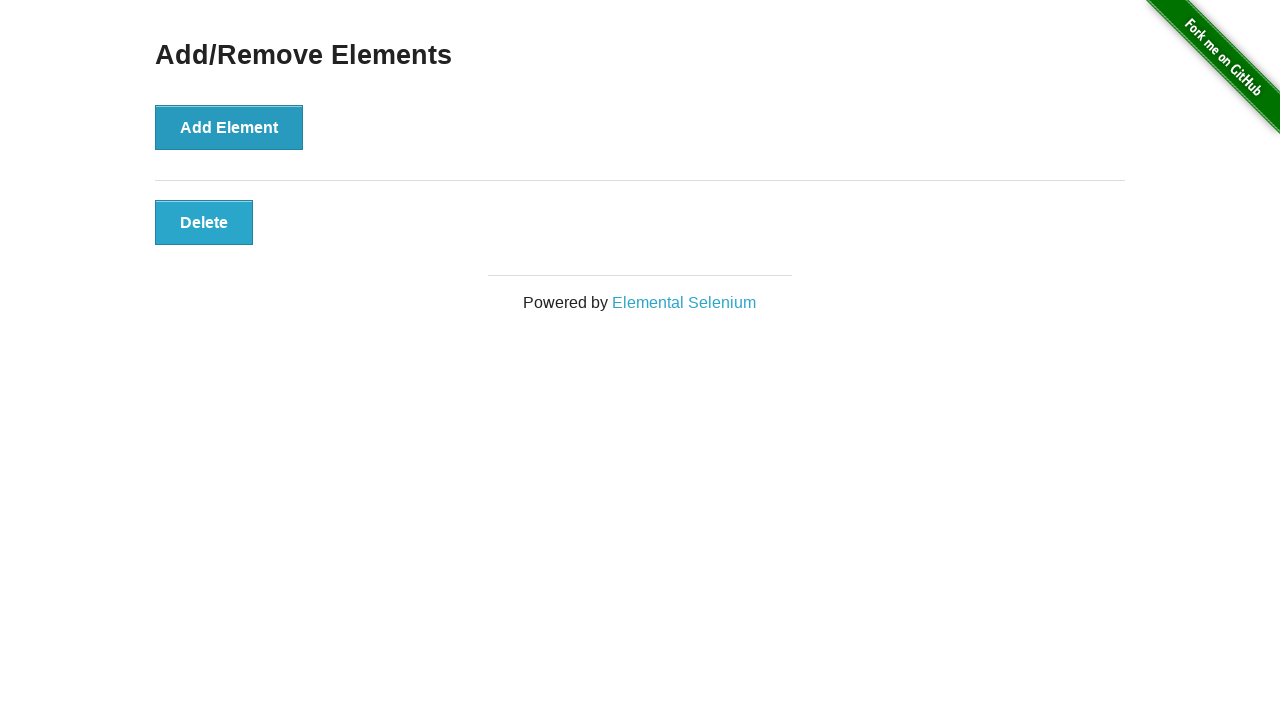

Clicked Delete button to remove the element at (204, 222) on internal:role=button[name="Delete"i]
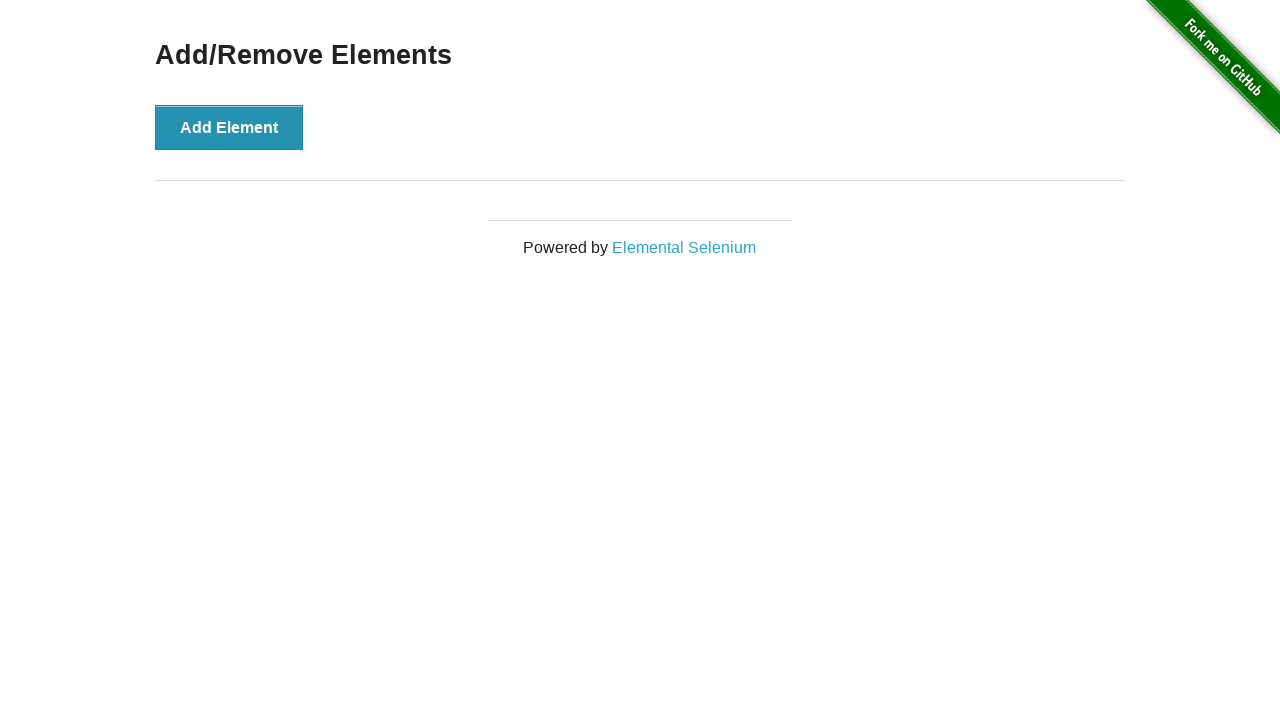

Waited 500ms for element removal to complete
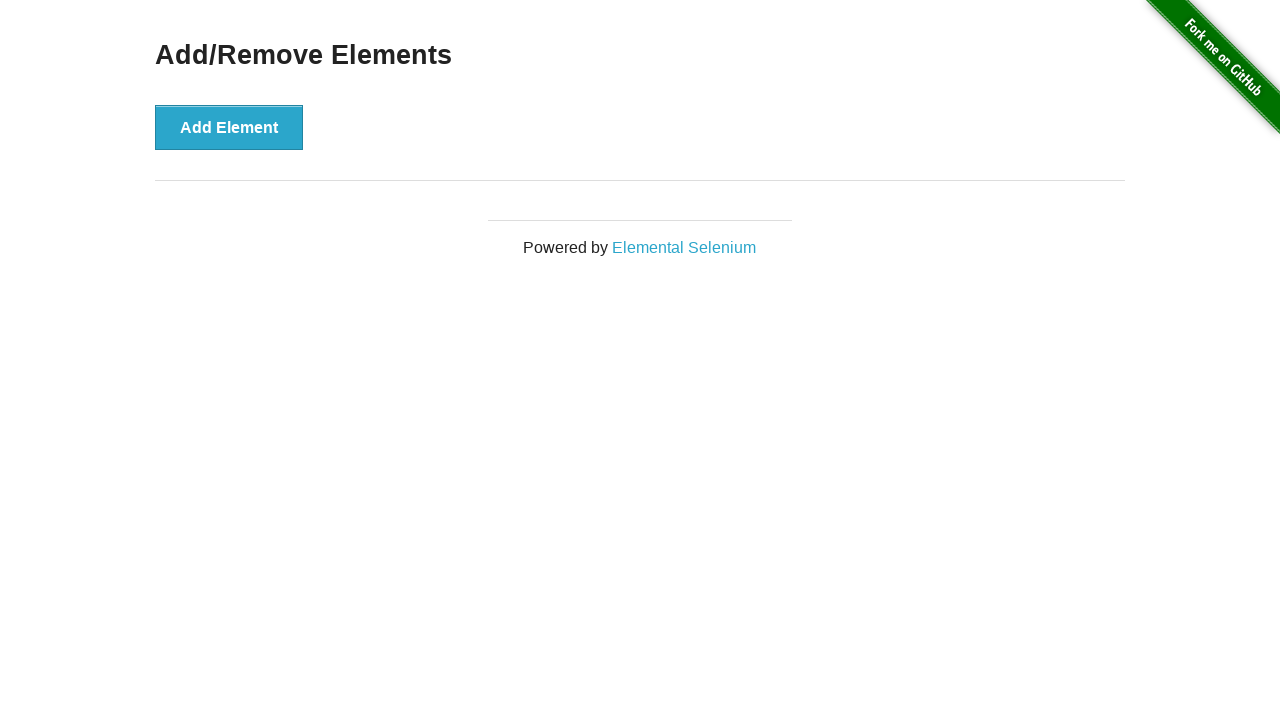

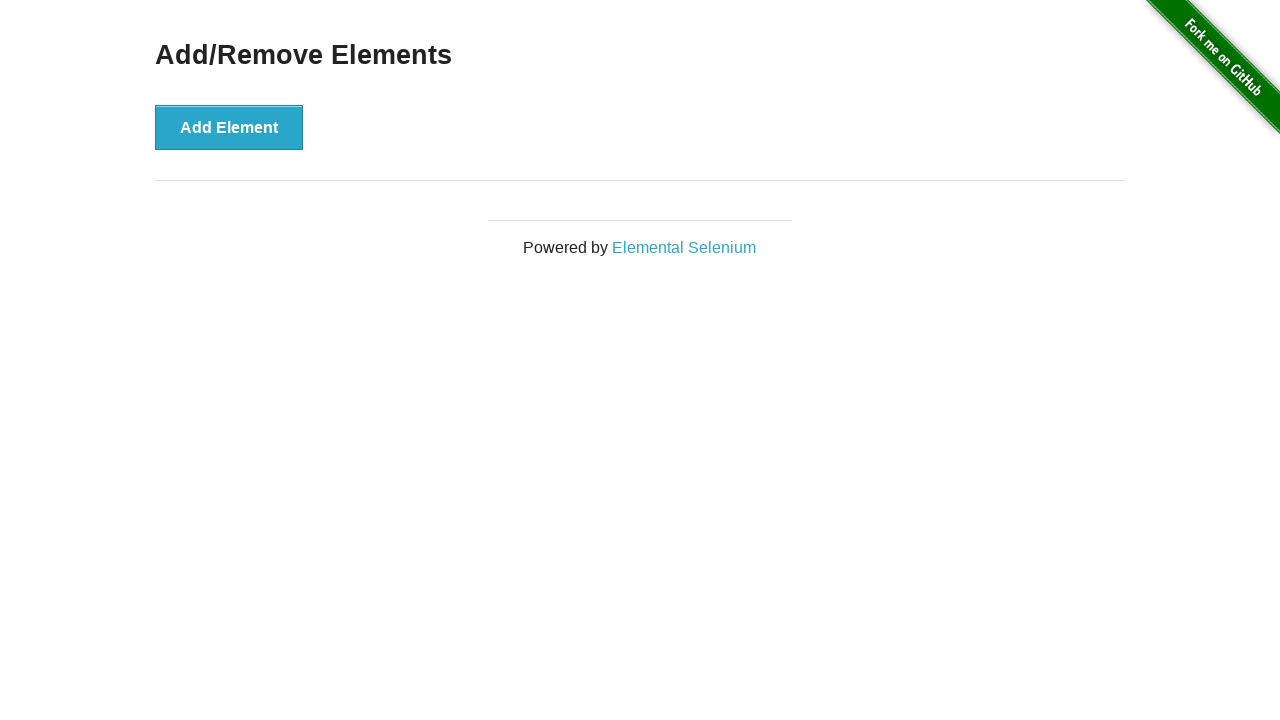